Tests JavaScript alert box functionality by clicking a button to trigger an alert and then accepting it

Starting URL: https://demo.automationtesting.in/Alerts.html

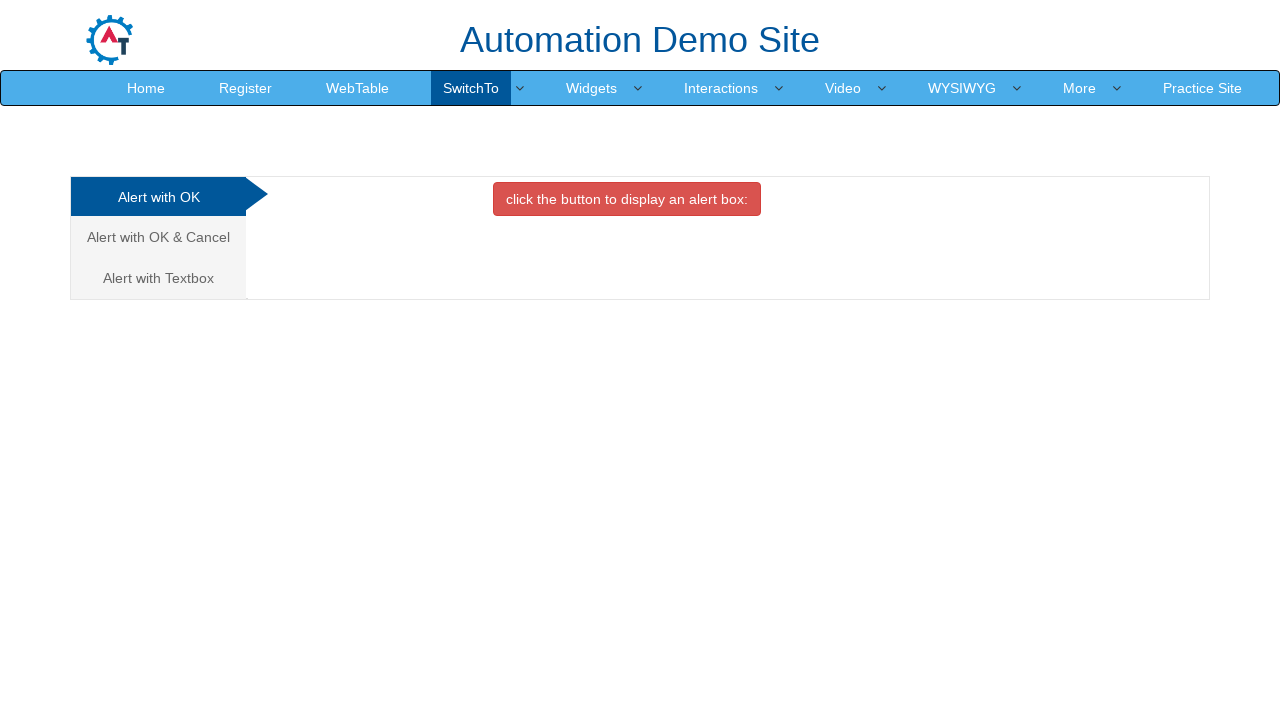

Clicked first tab/link to select alert type at (158, 197) on xpath=/html/body/div[1]/div/div/div/div[1]/ul/li[1]/a
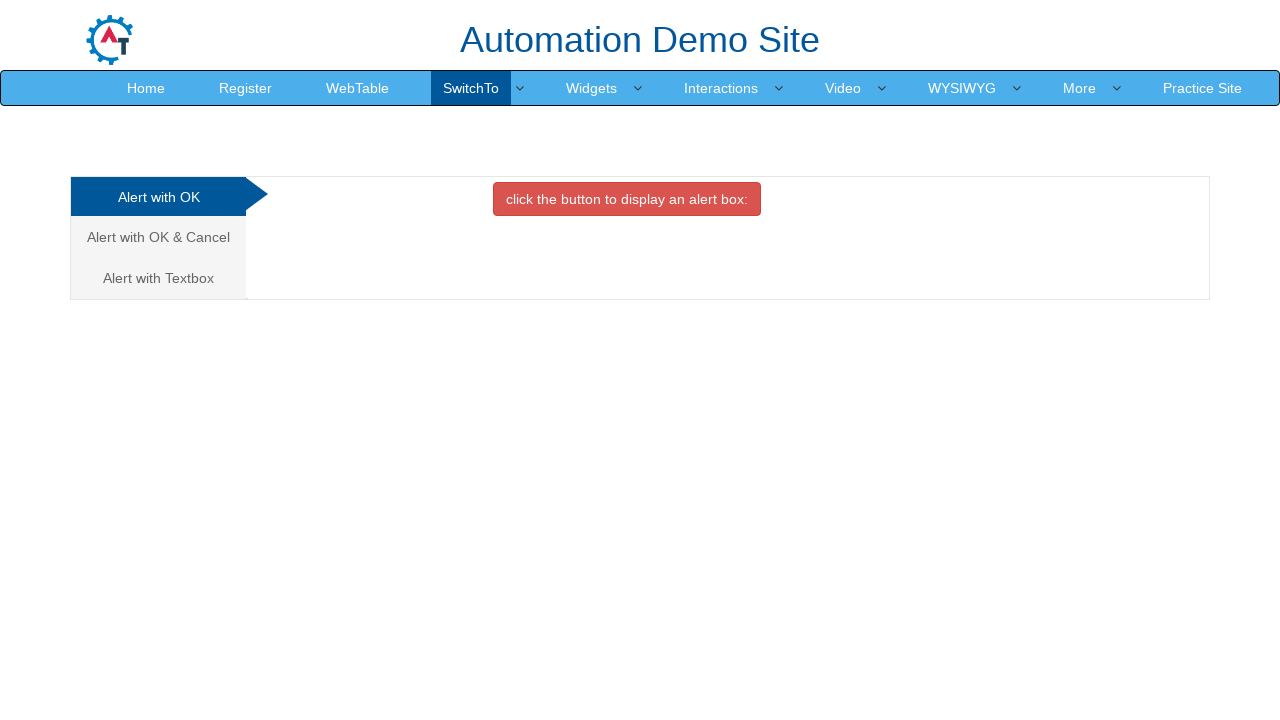

Clicked button to trigger alert at (627, 199) on xpath=/html/body/div[1]/div/div/div/div[2]/div[1]/button
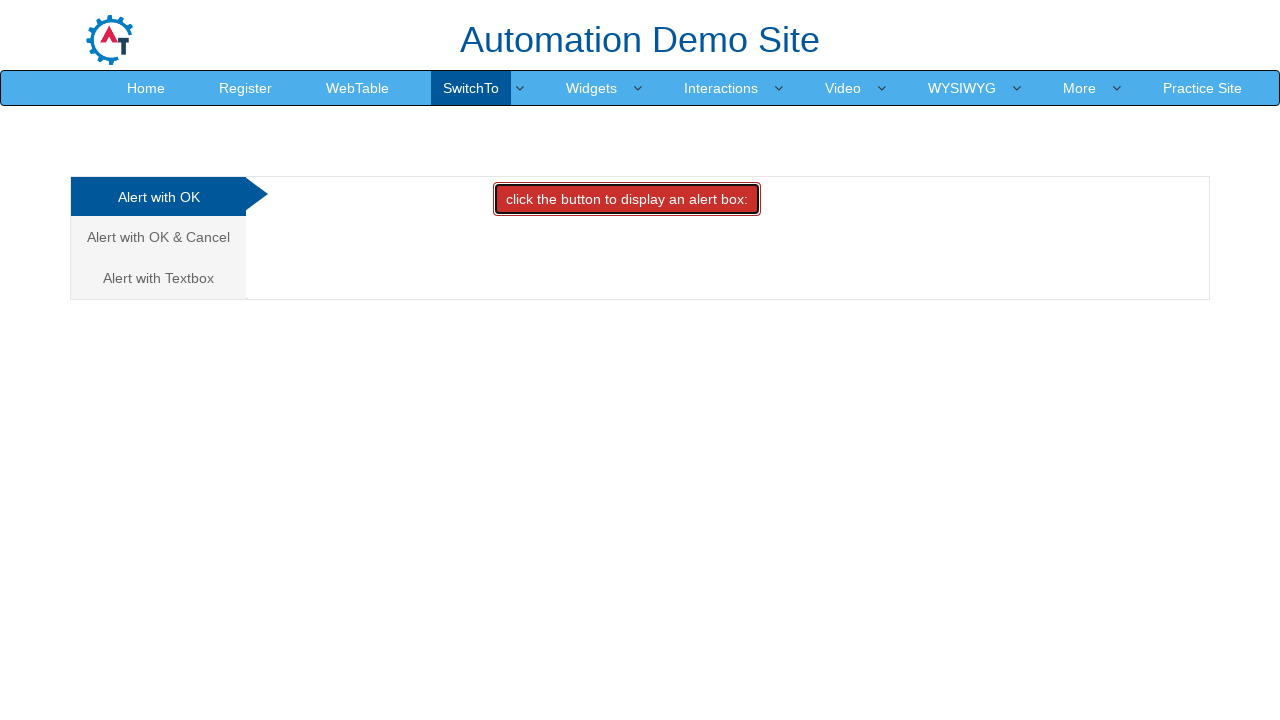

Set up dialog handler to accept alert
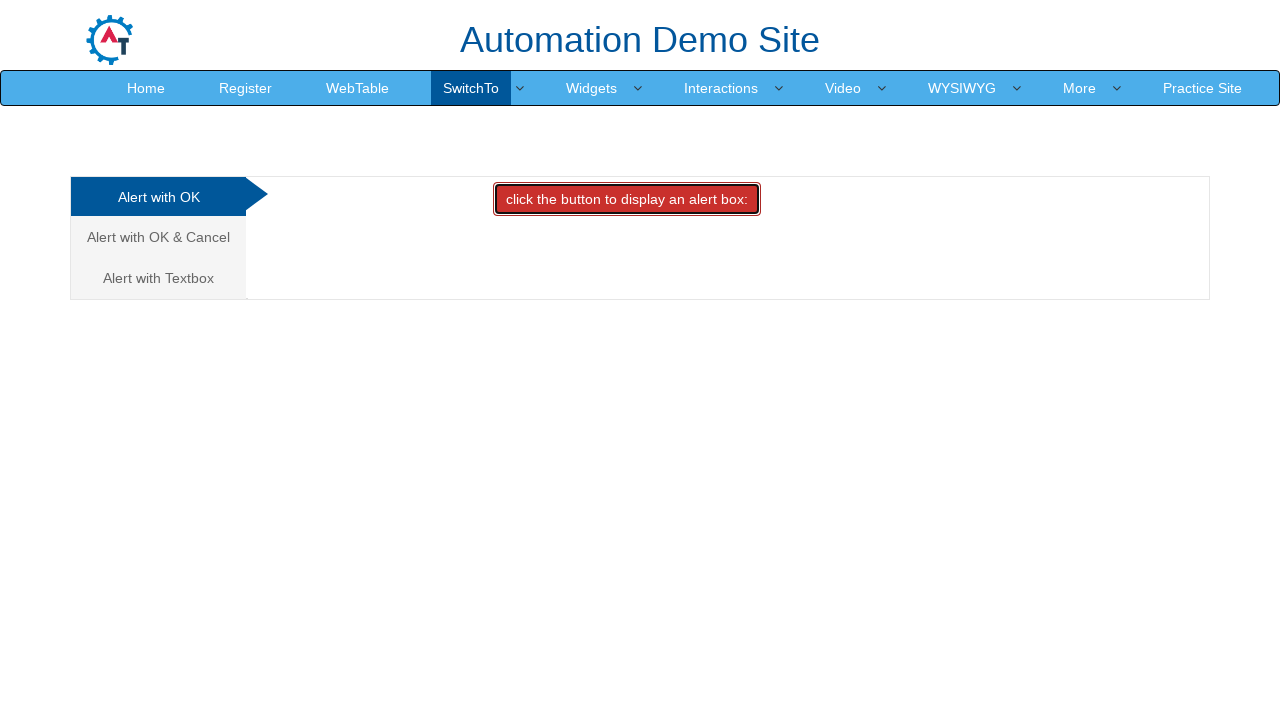

Registered dialog handler with assertion for alert message
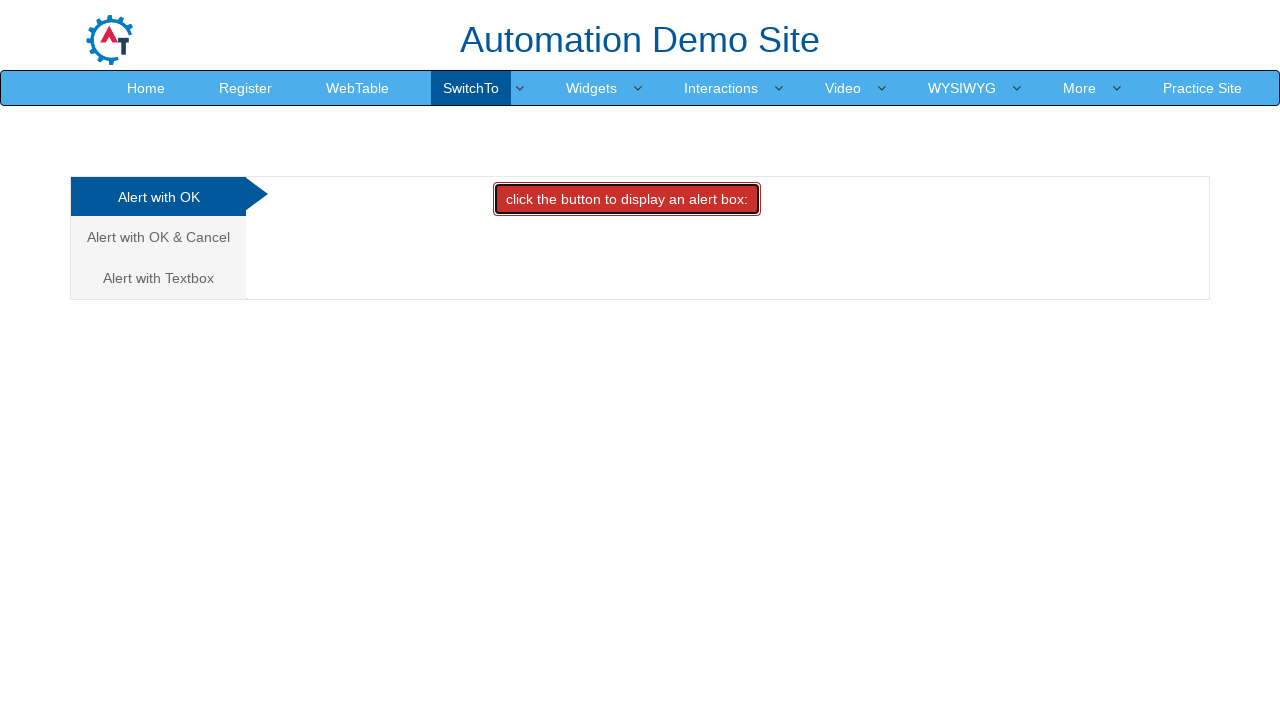

Clicked alert button again to trigger alert with handler ready at (627, 199) on xpath=/html/body/div[1]/div/div/div/div[2]/div[1]/button
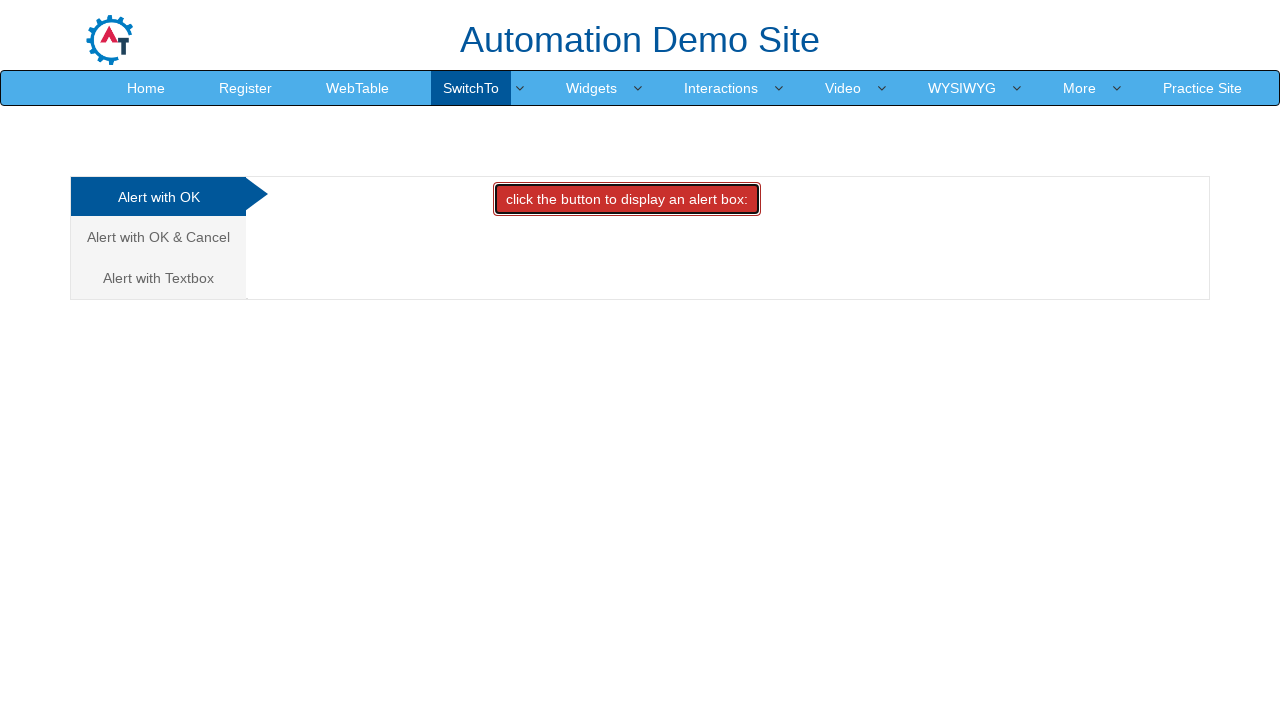

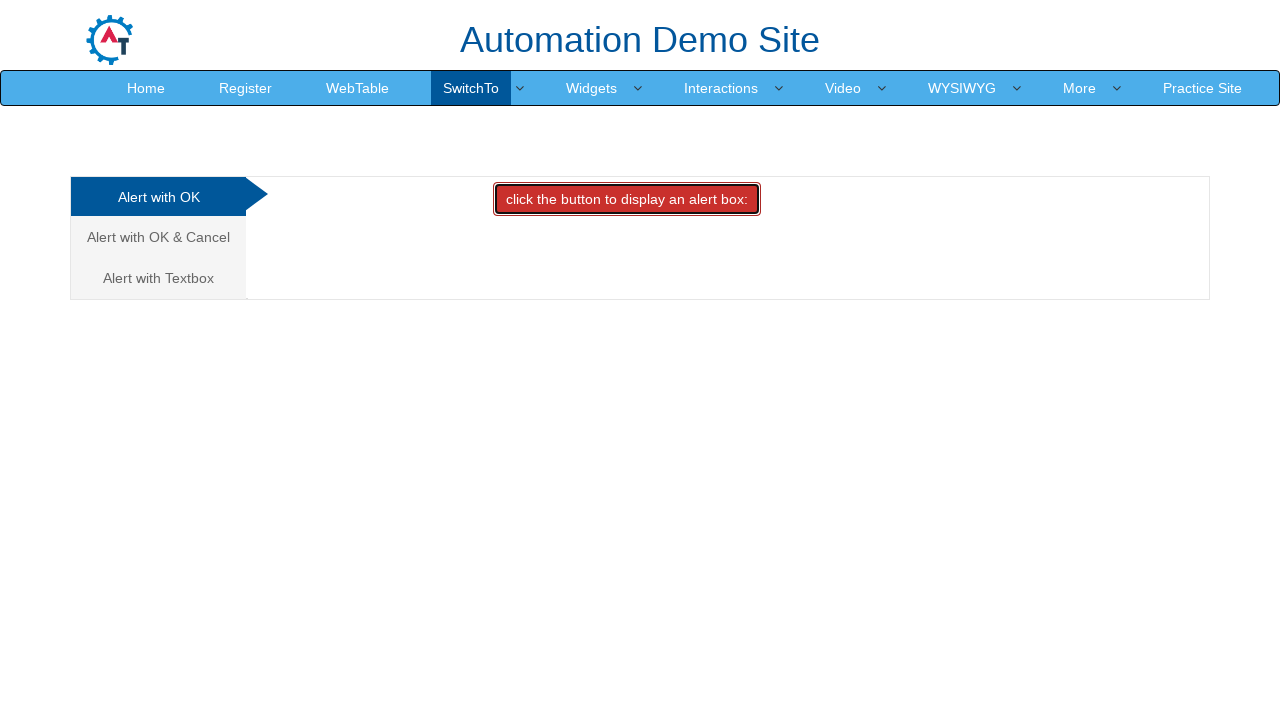